Tests the drag and drop functionality by dragging an element to a droppable target

Starting URL: https://demoqa.com/

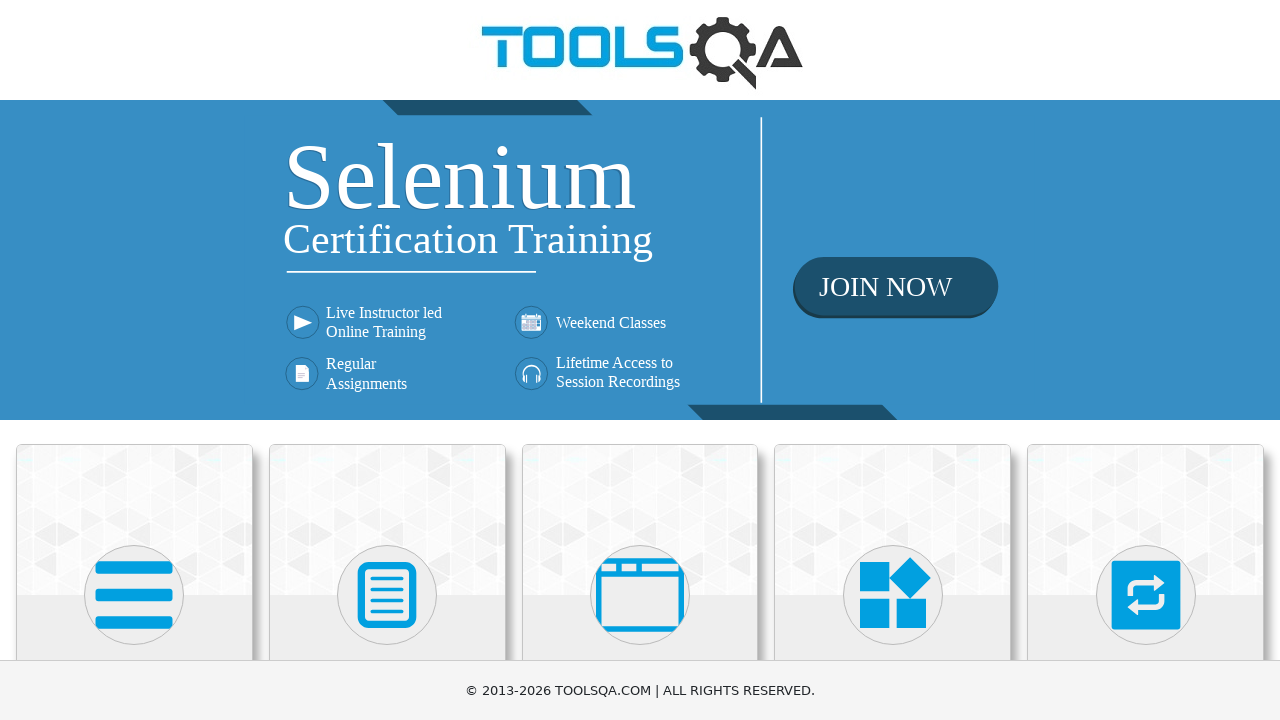

Clicked on Interactions card at (1146, 360) on xpath=//h5[text()='Interactions']
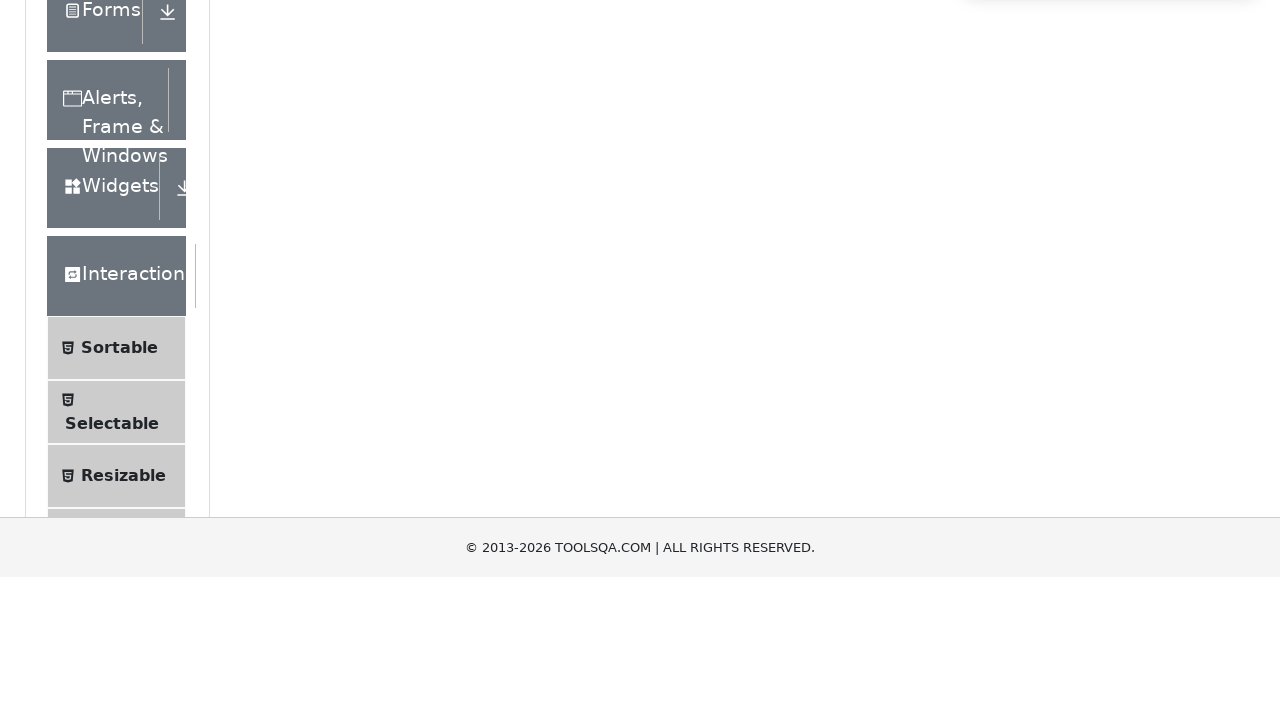

Located Droppable menu item
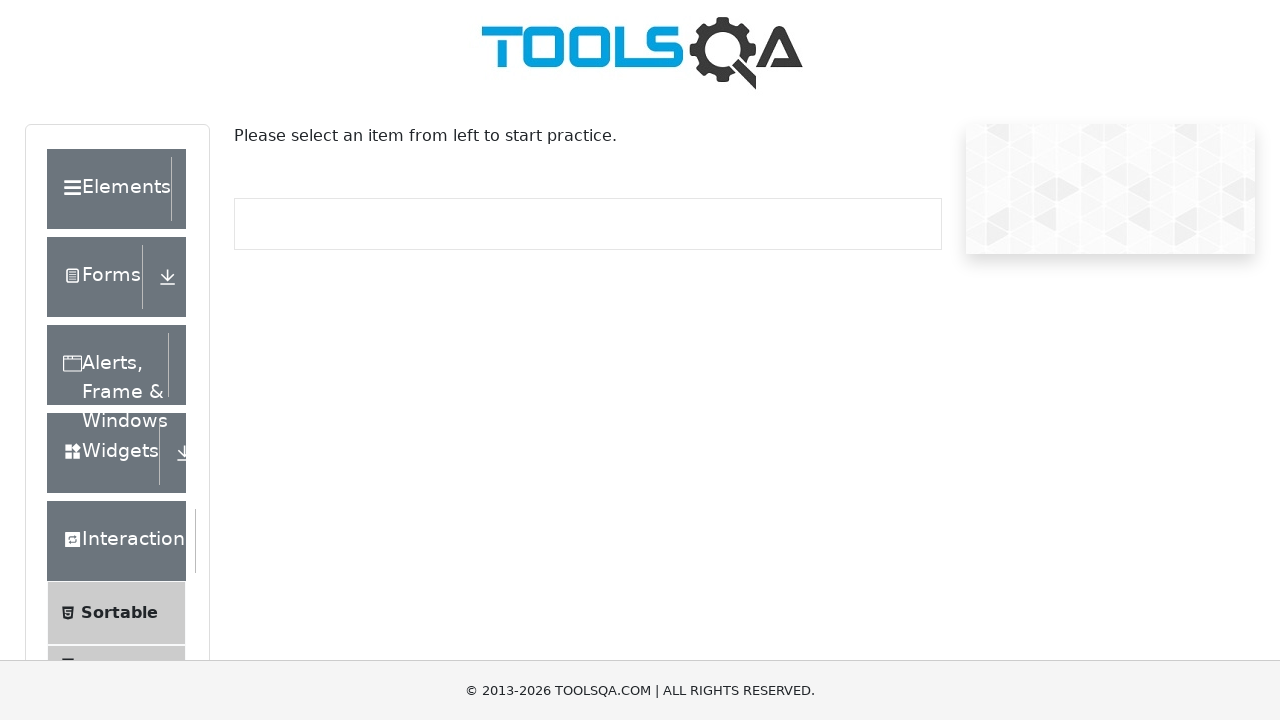

Scrolled Droppable menu item into view
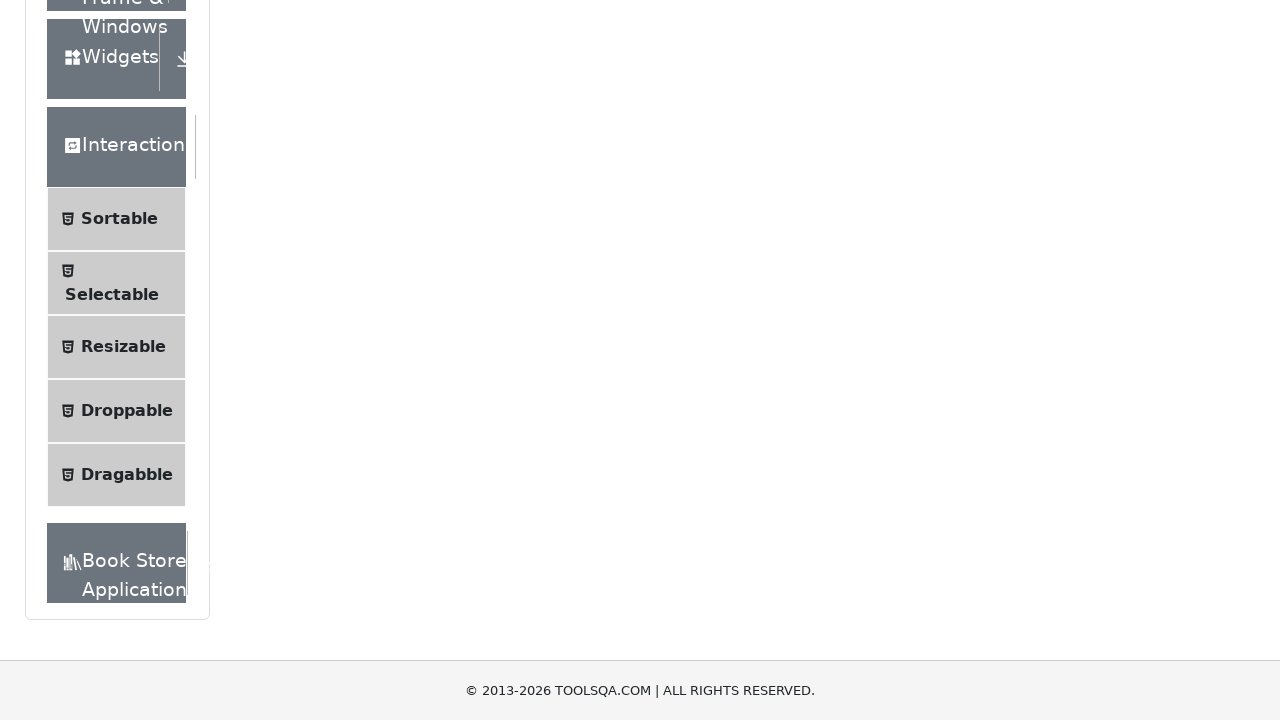

Clicked on Droppable menu item at (116, 411) on (//li[@id='item-3'])[4]
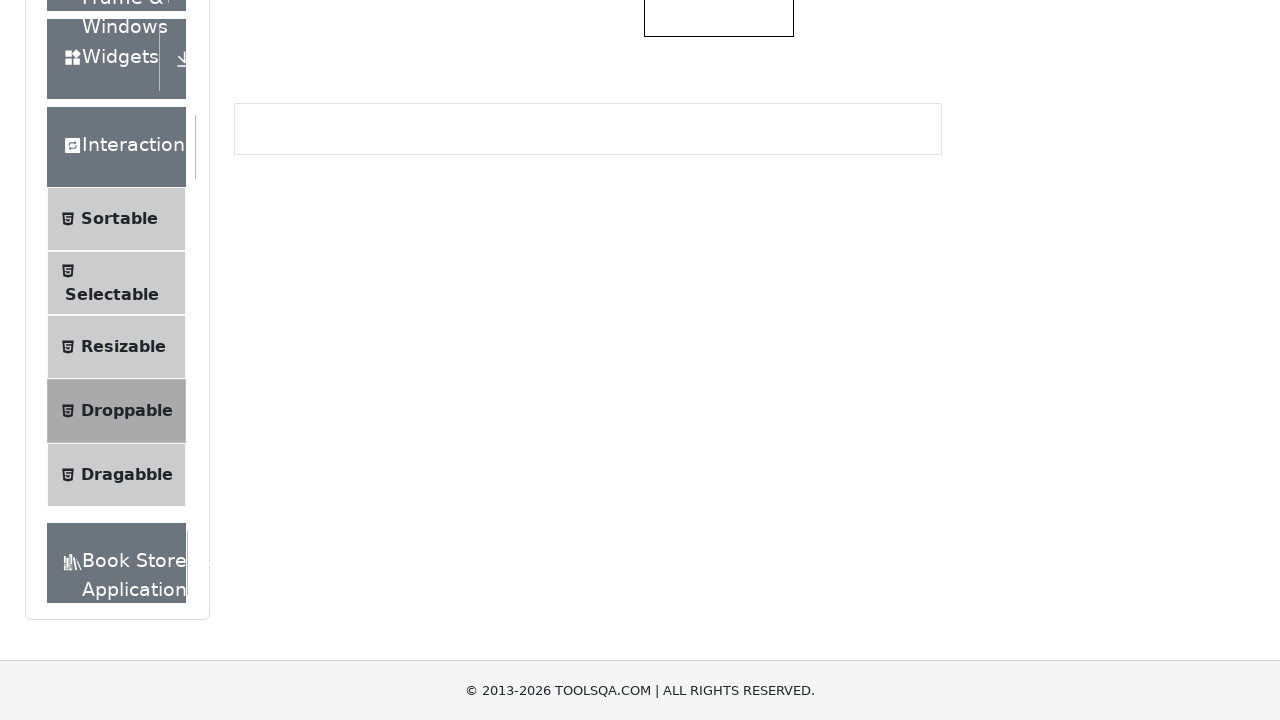

Waited 1000ms for elements to be ready
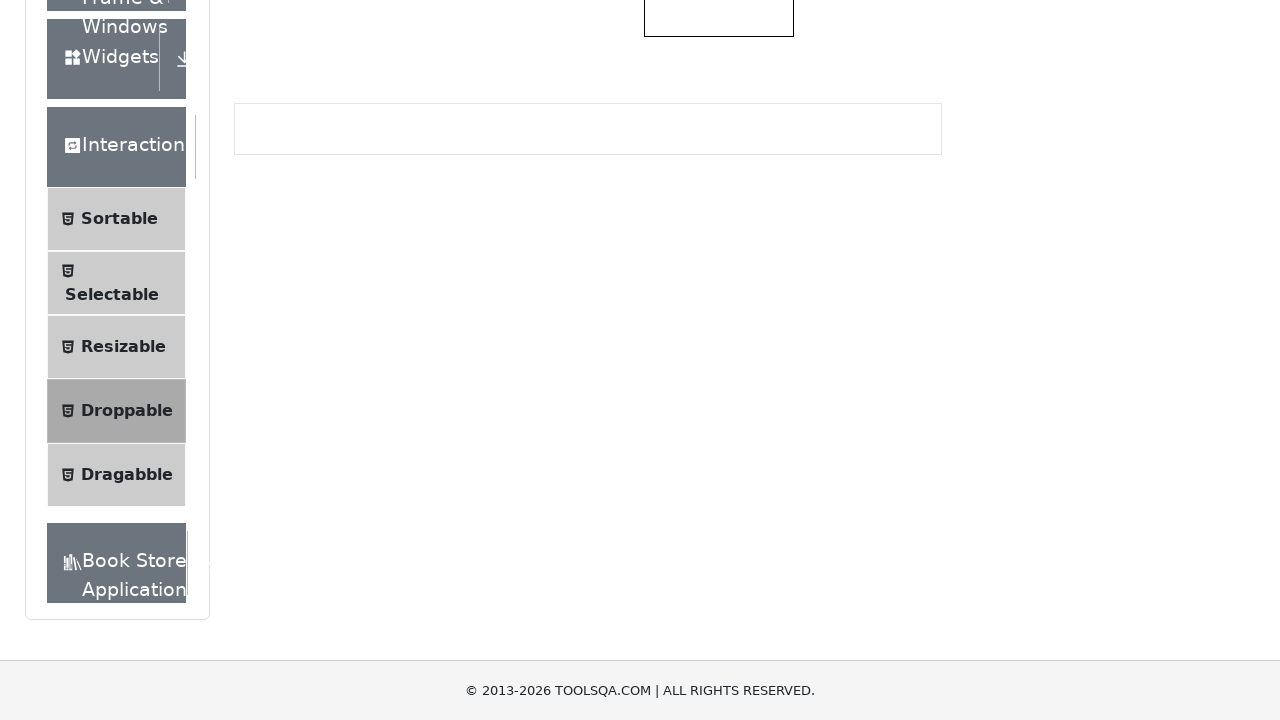

Dragged draggable element to droppable target at (719, 356)
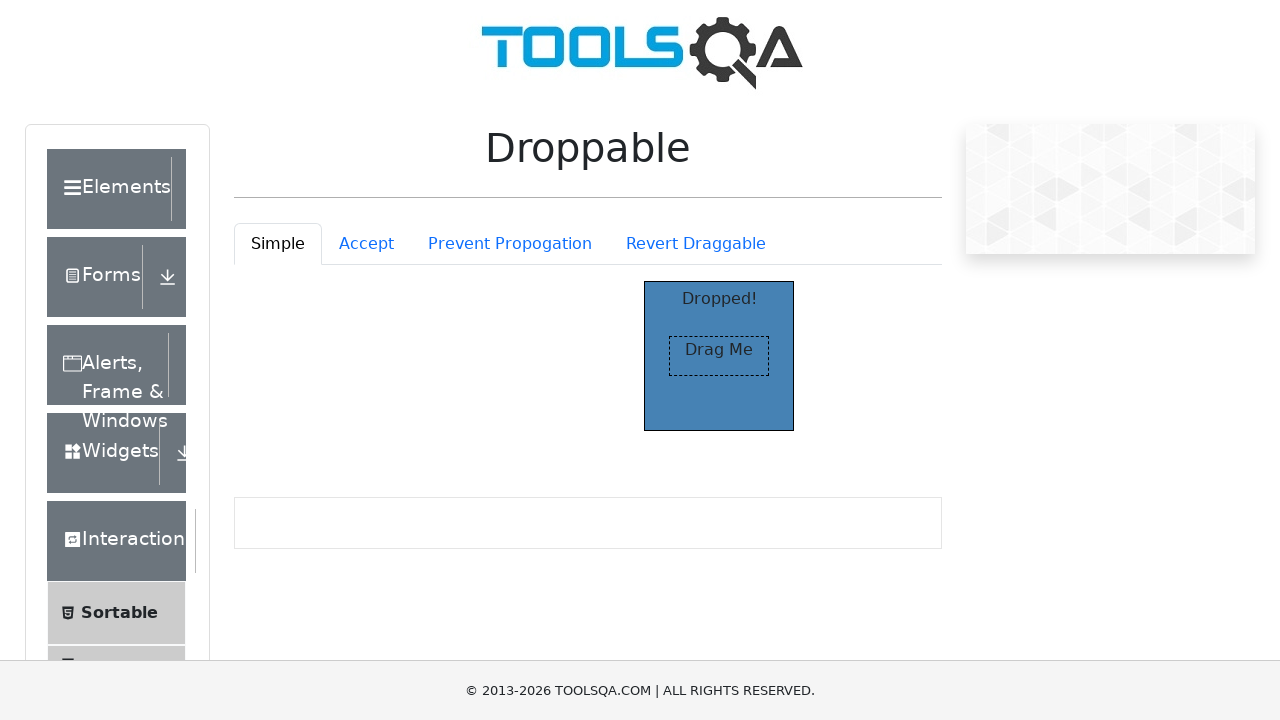

Confirmed element was successfully dropped - 'Dropped!' text appeared
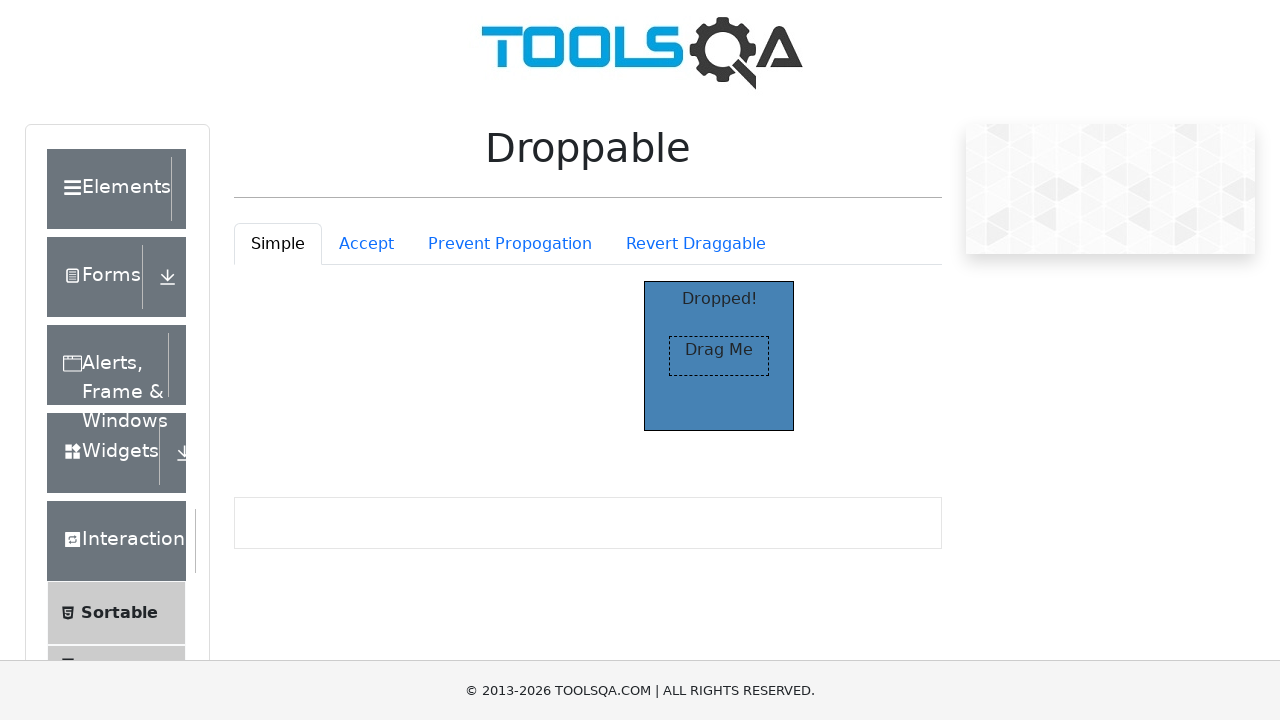

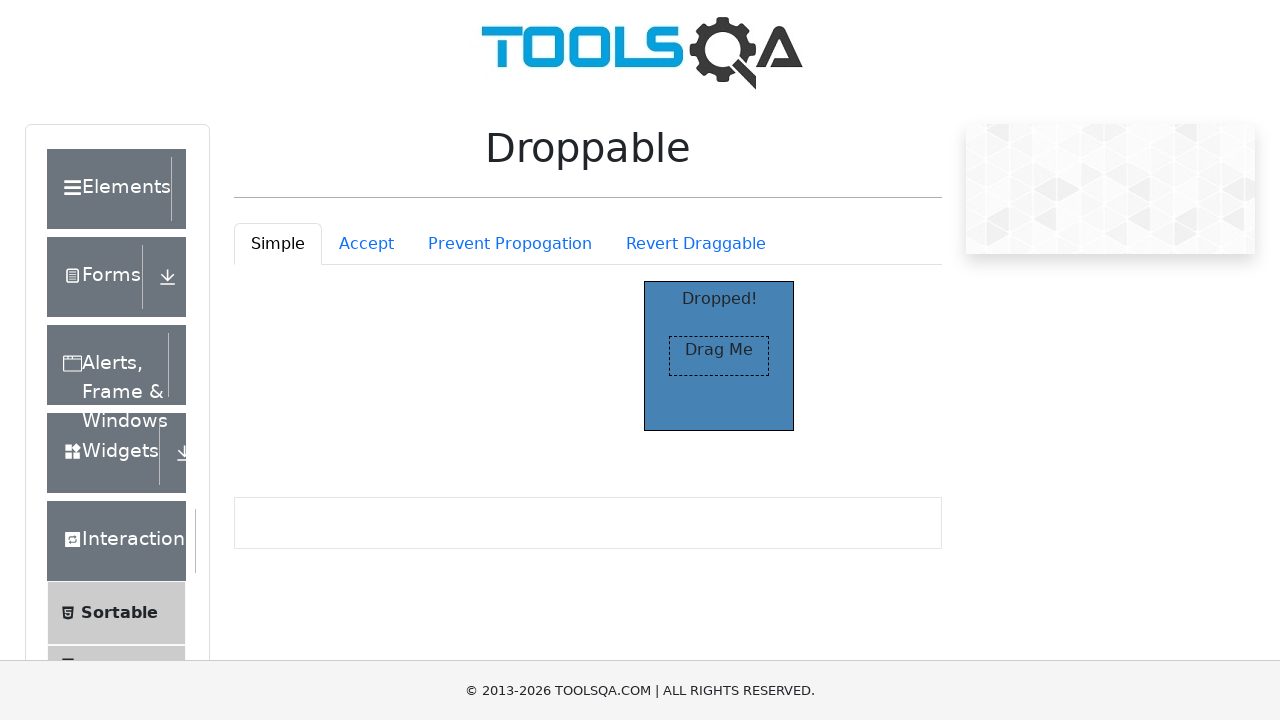